Tests checkbox functionality by checking all checkboxes on the page and verifying their checked state

Starting URL: https://the-internet.herokuapp.com/checkboxes

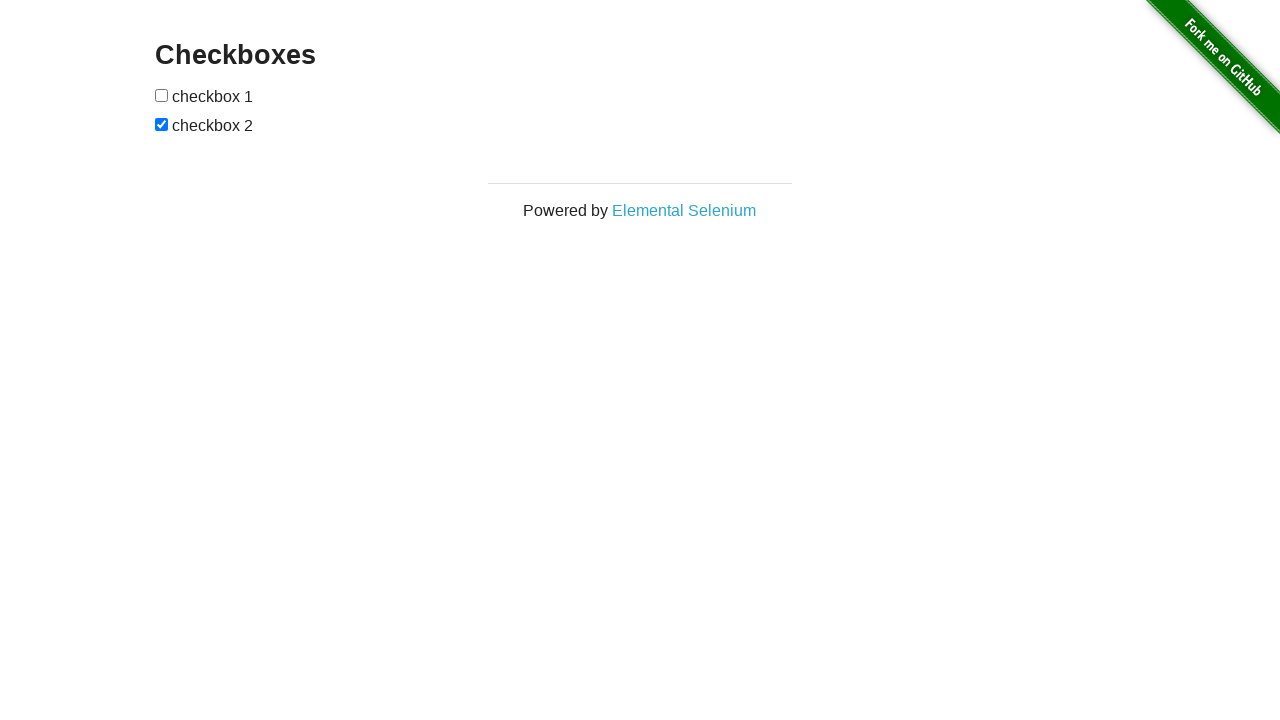

Located first checkbox element
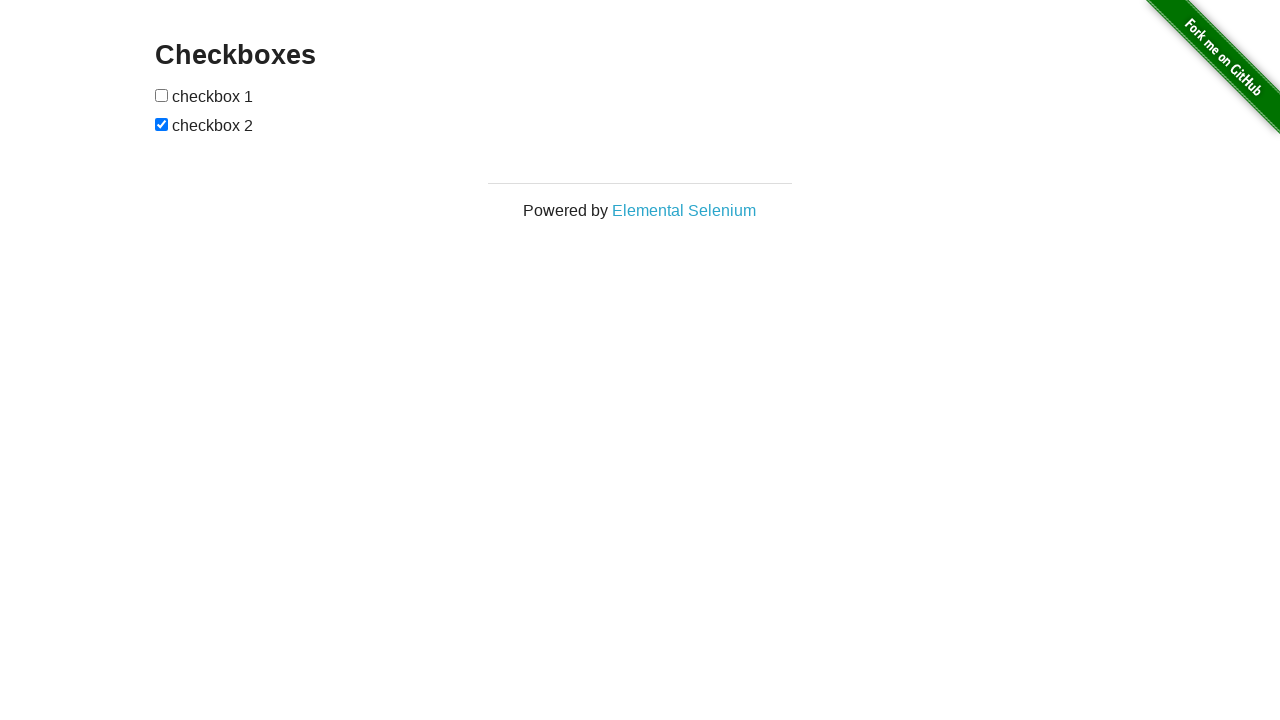

Verified first checkbox is not checked
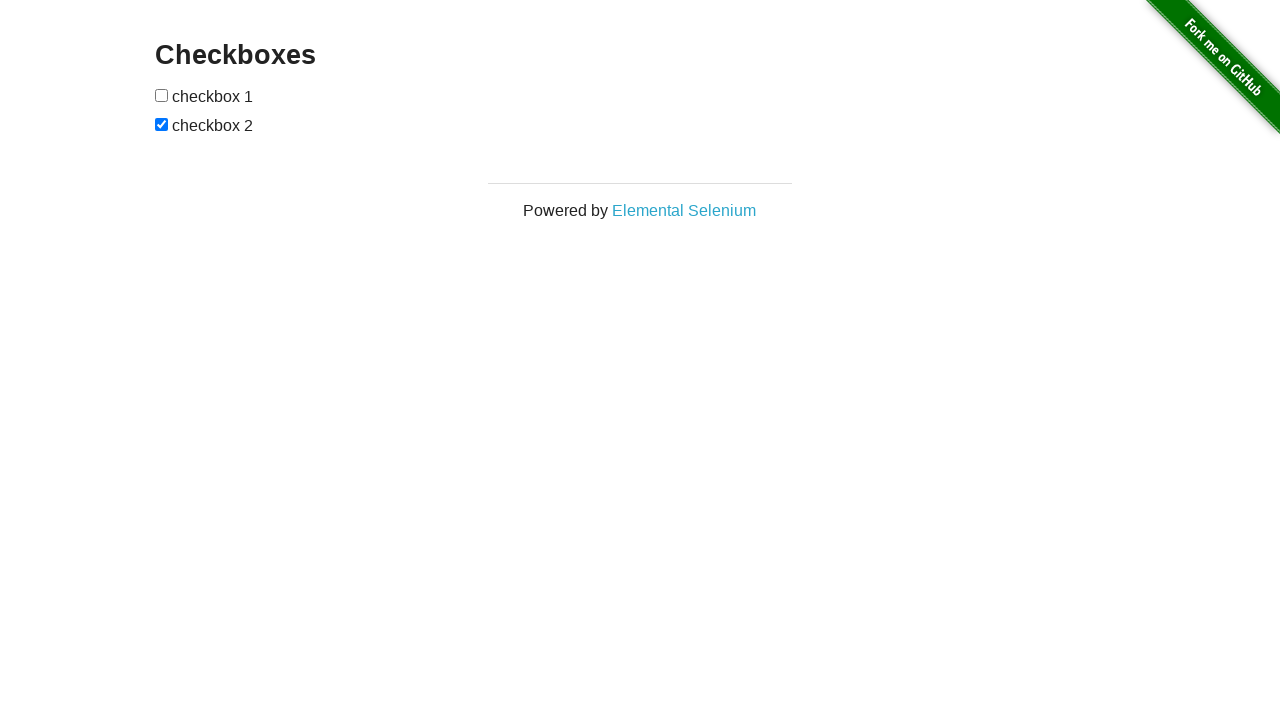

Checked the first checkbox at (162, 95) on input[type='checkbox'] >> nth=0
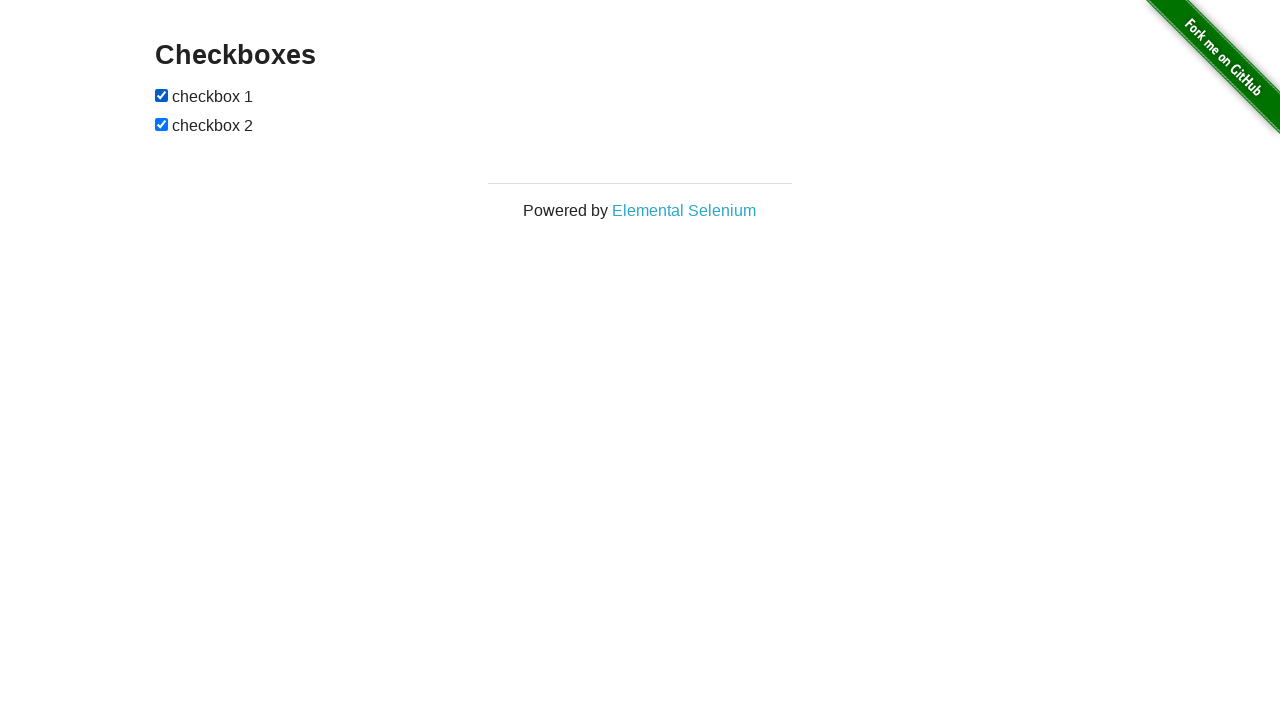

Located second checkbox element
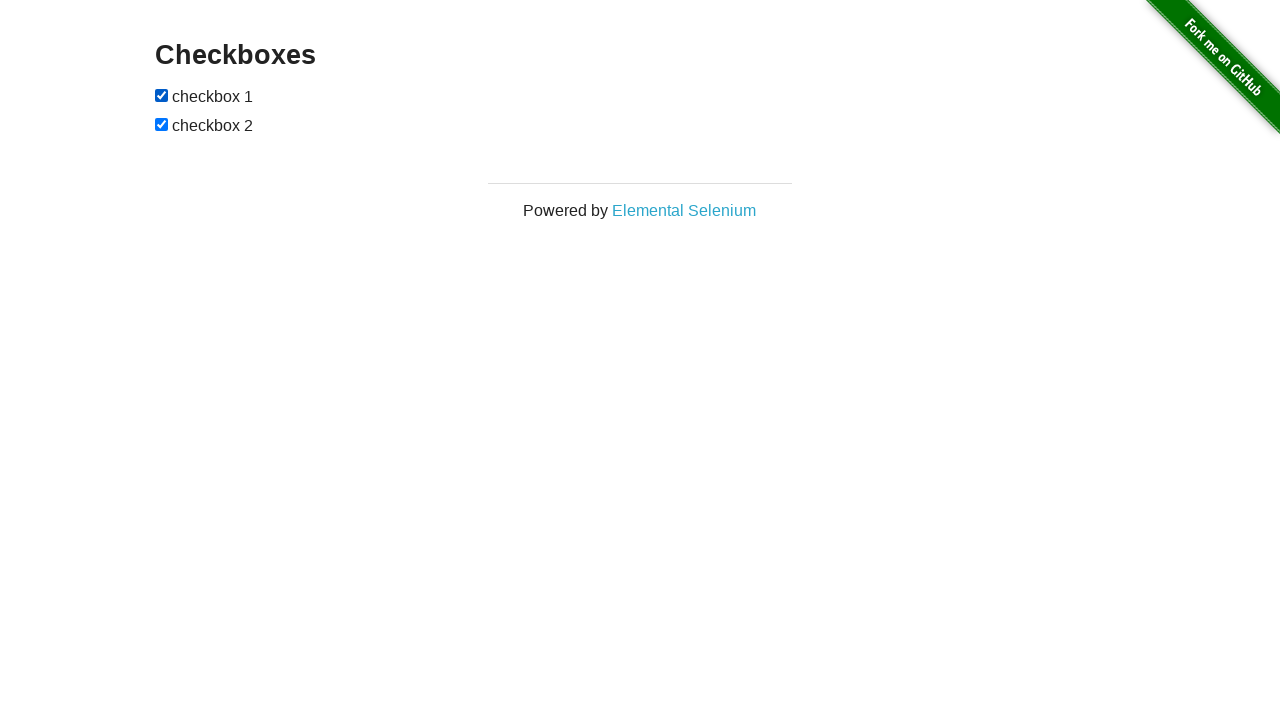

Second checkbox was already checked
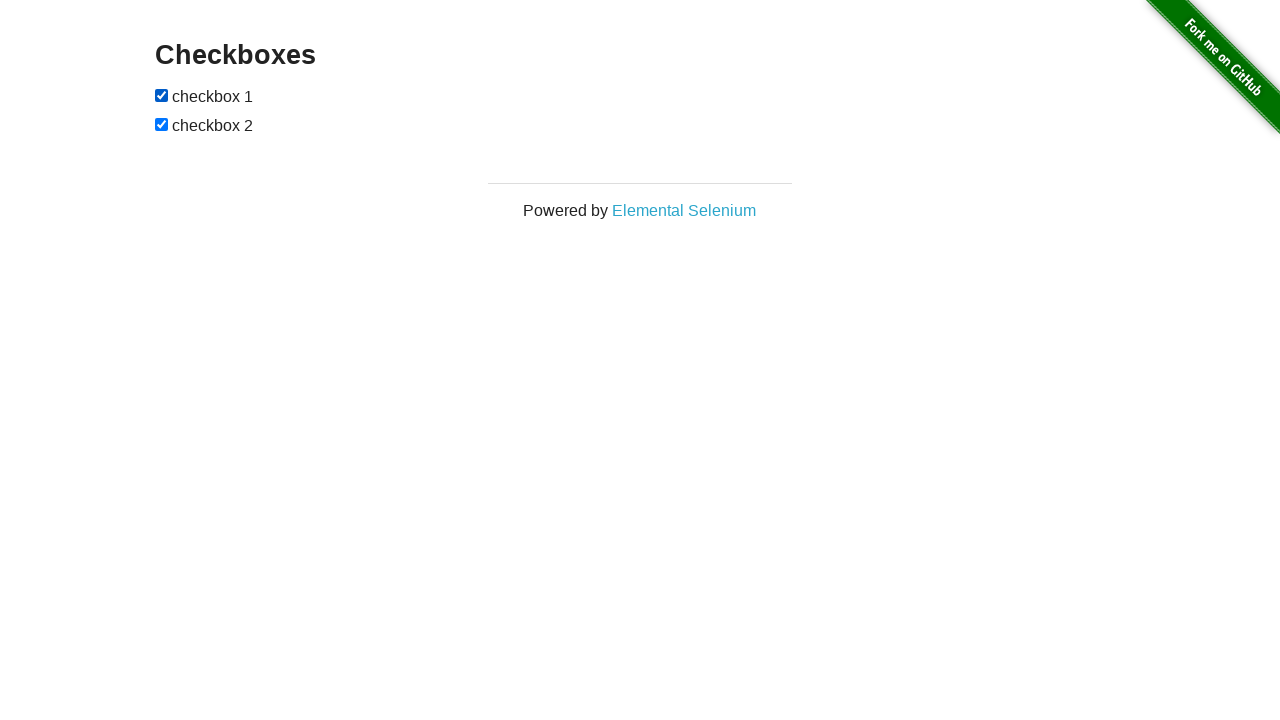

Verified that checked checkboxes are present on the page
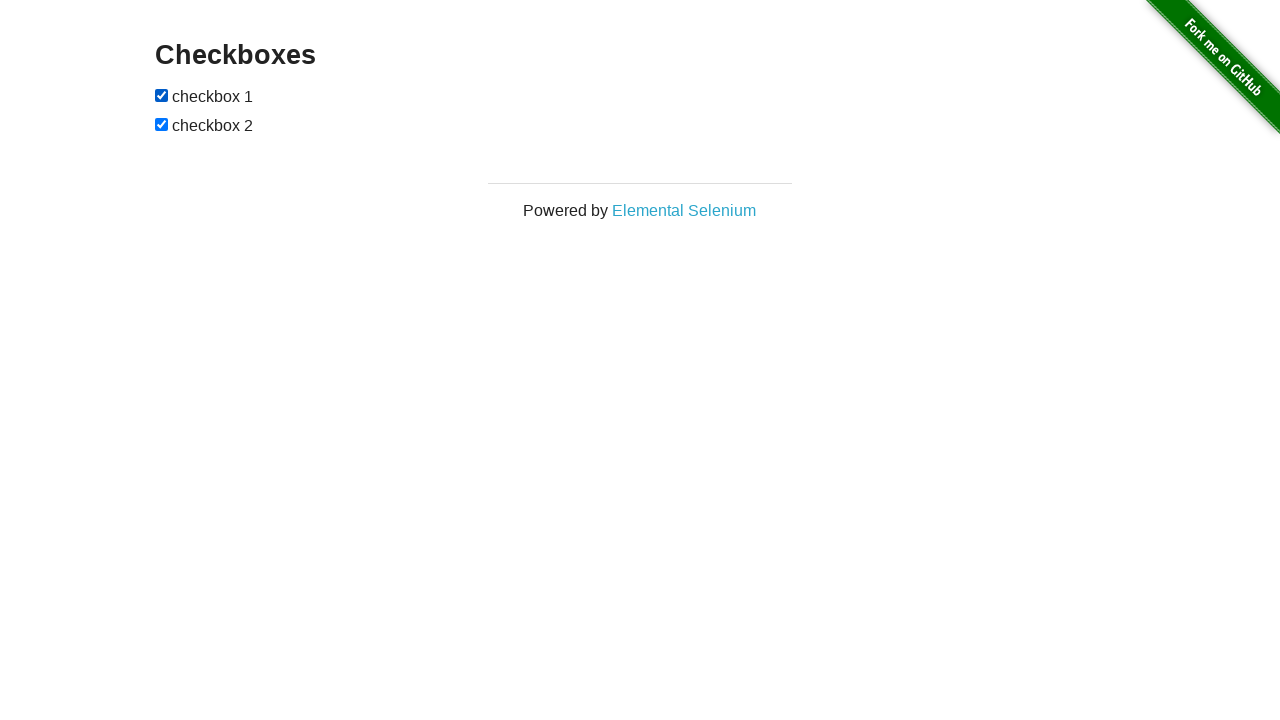

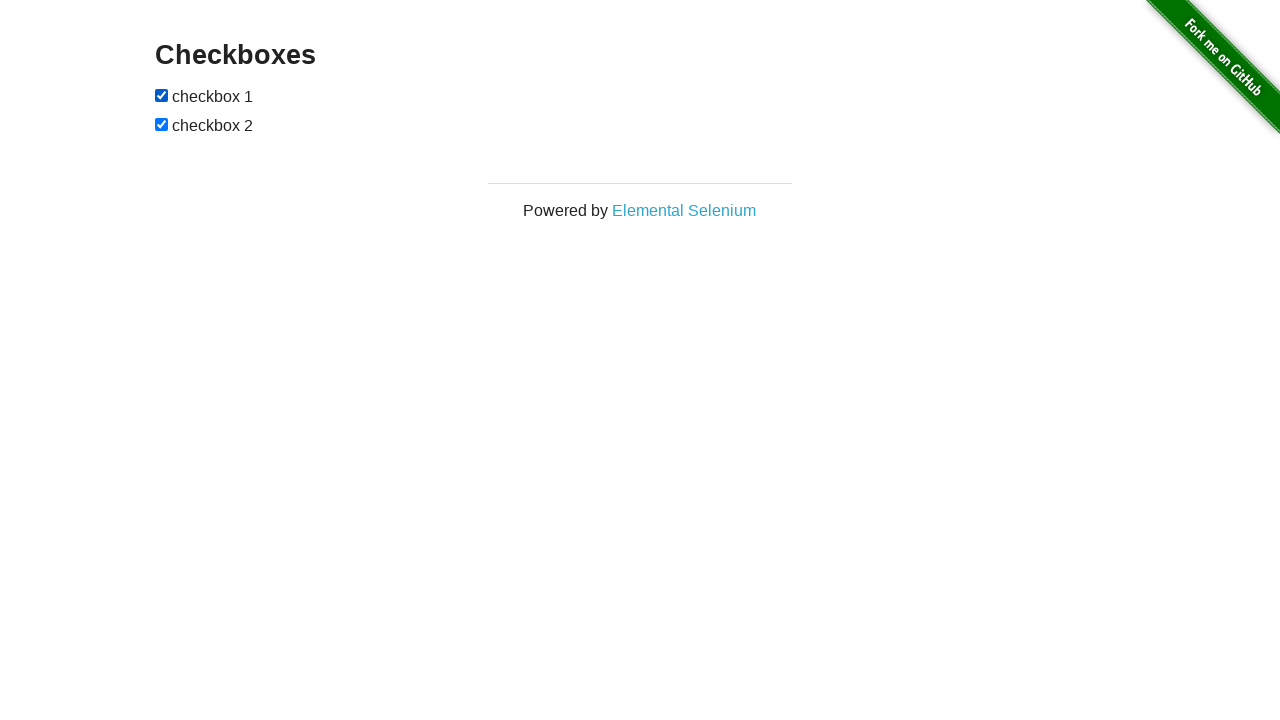